Tests browser window and tab management by opening new tabs and windows, navigating to different URLs, and switching between them to verify proper window handle management.

Starting URL: https://www.testotomasyonu.com

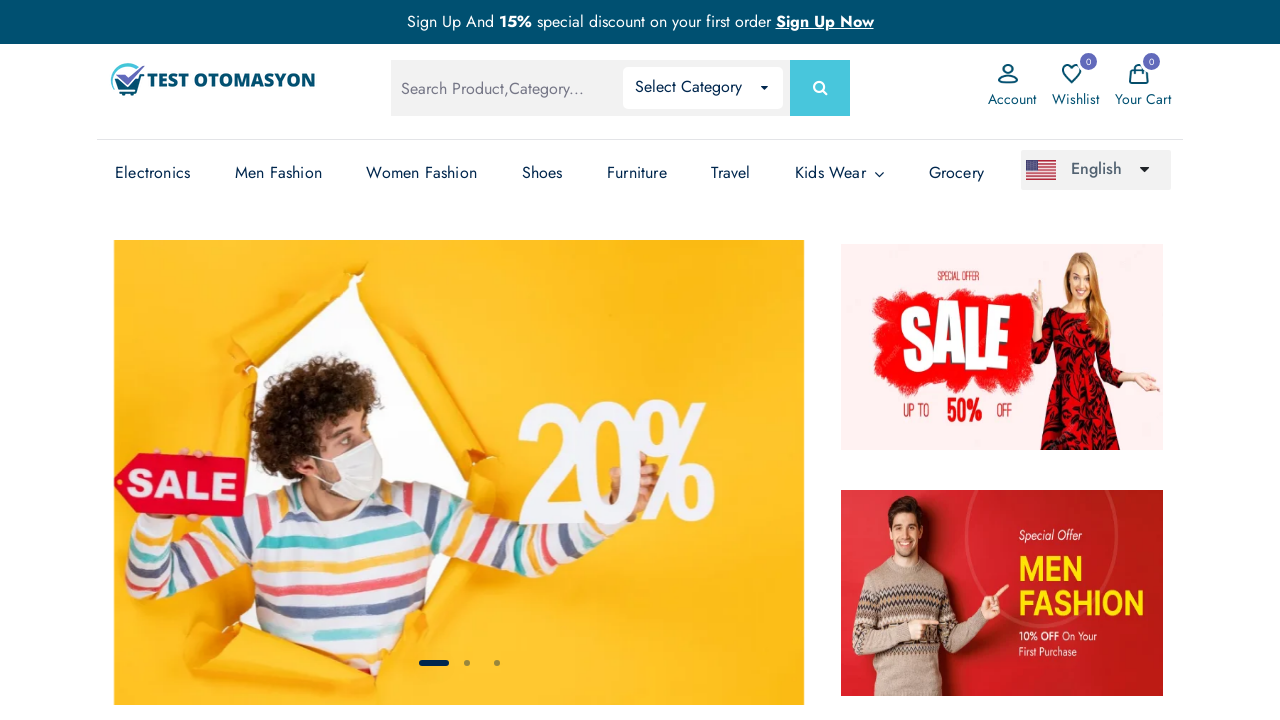

Printed initial page URL and title from testotomasyonu.com
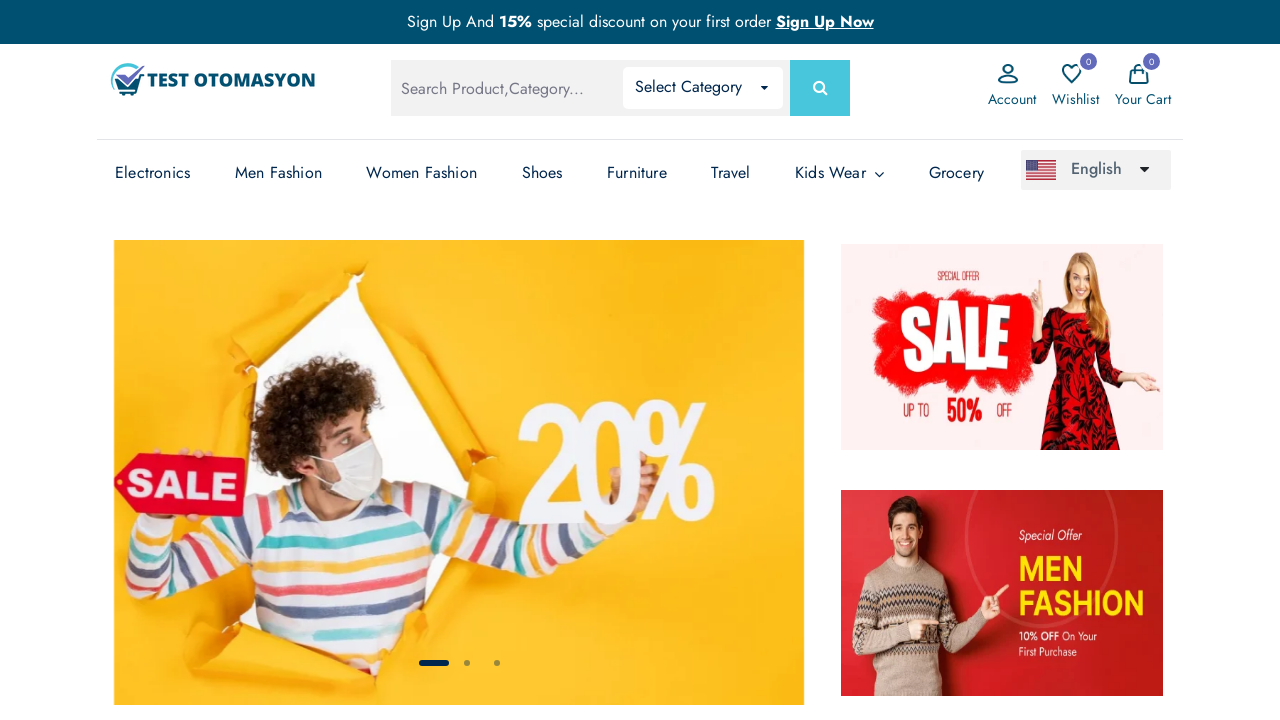

Opened new tab (second page)
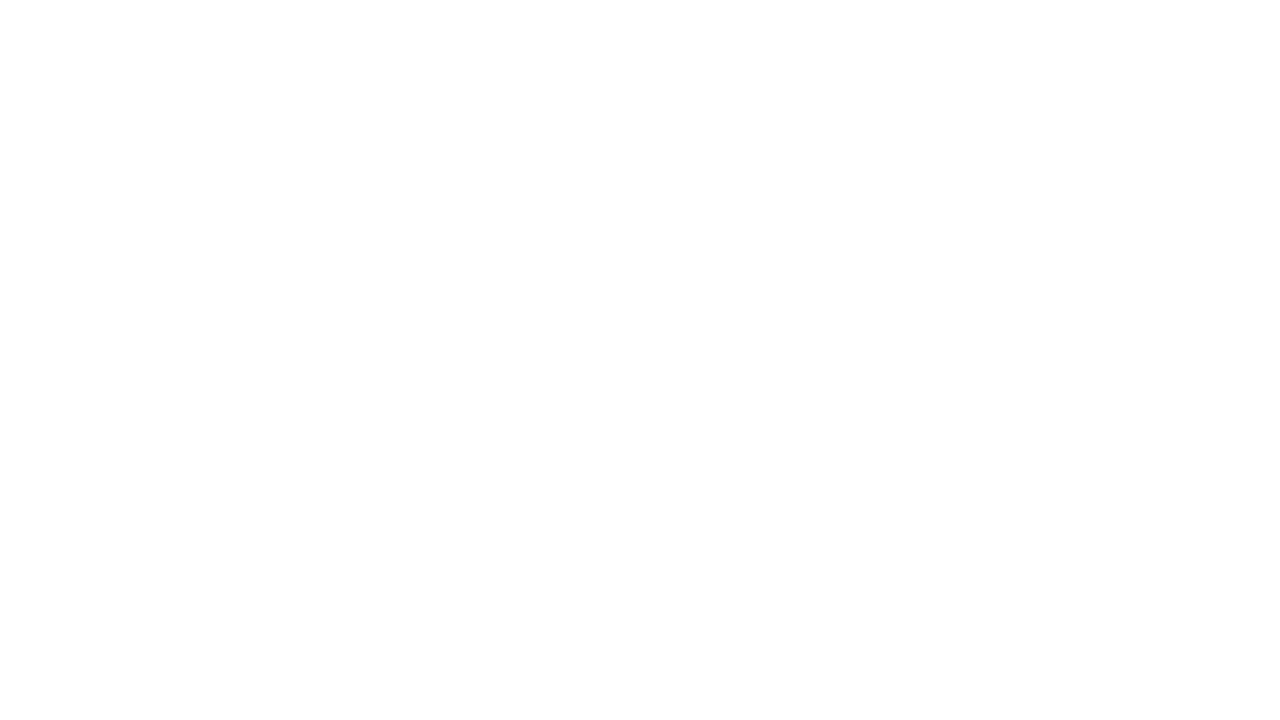

Navigated second tab to testotomasyonu.com
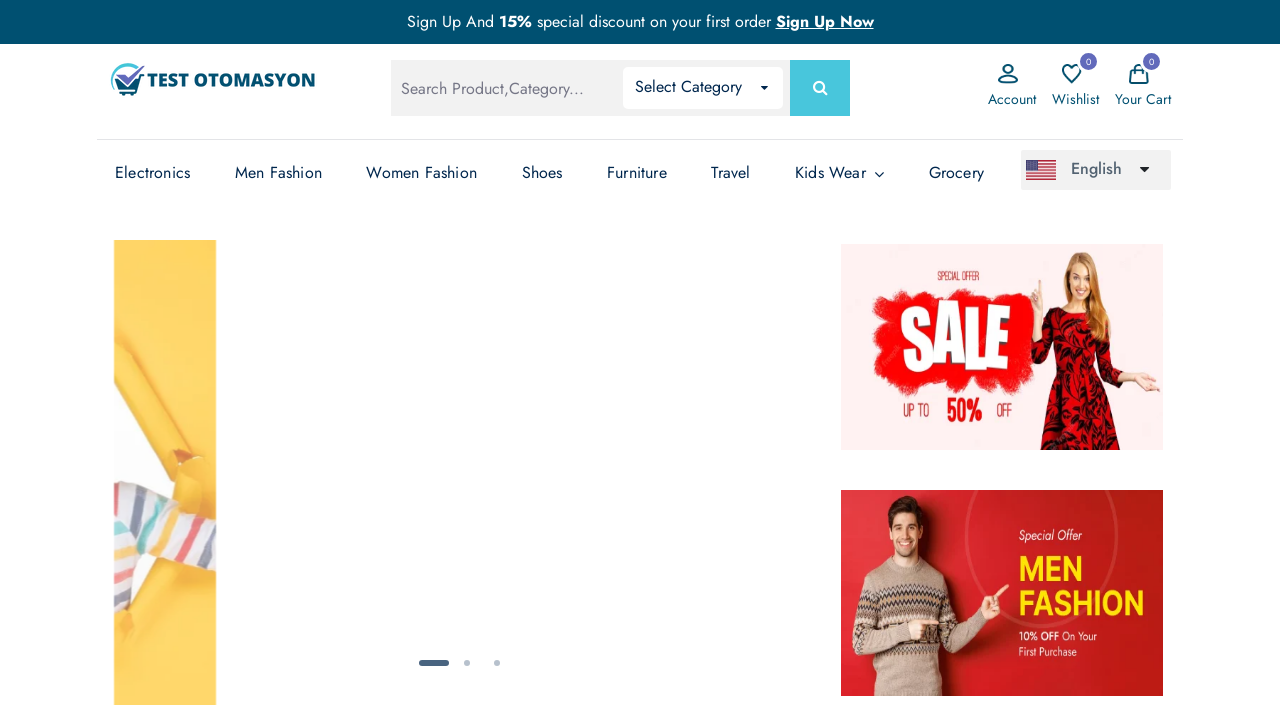

Clicked on Electronics link in second tab at (153, 173) on (//a[.='Electronics'])[3]
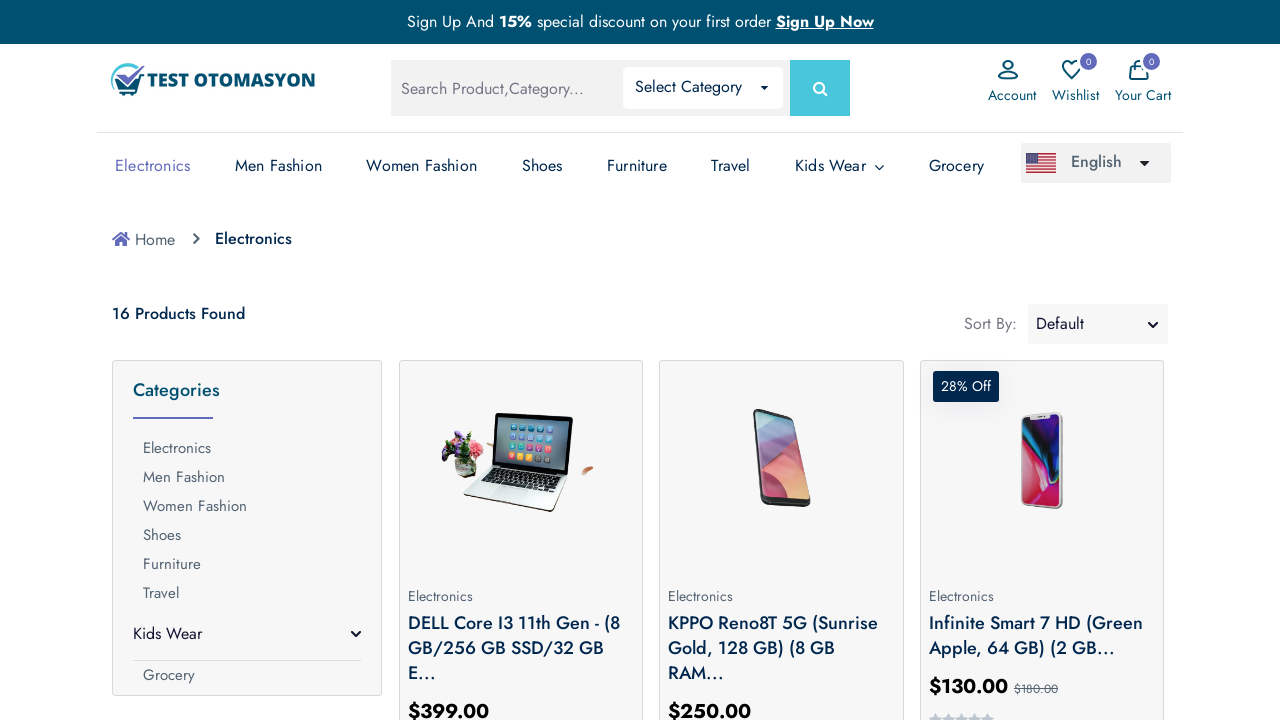

Waited for Electronics page to load completely
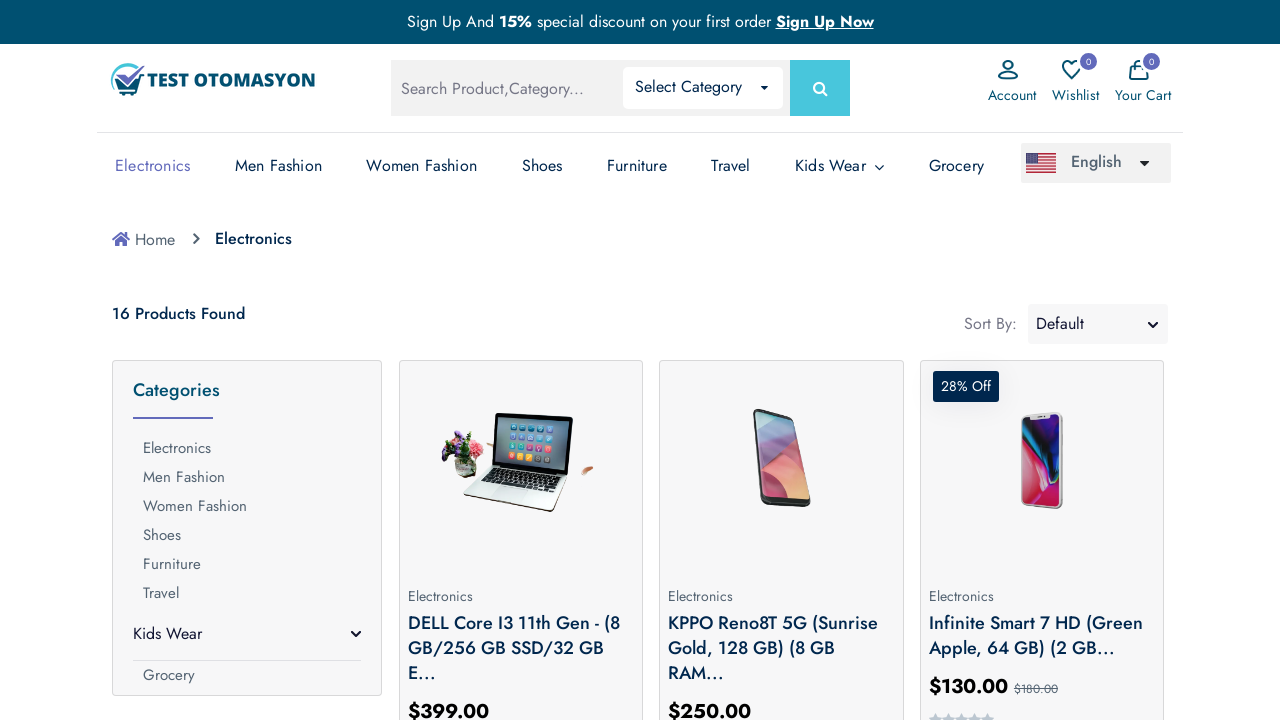

Printed Electronics page URL and title
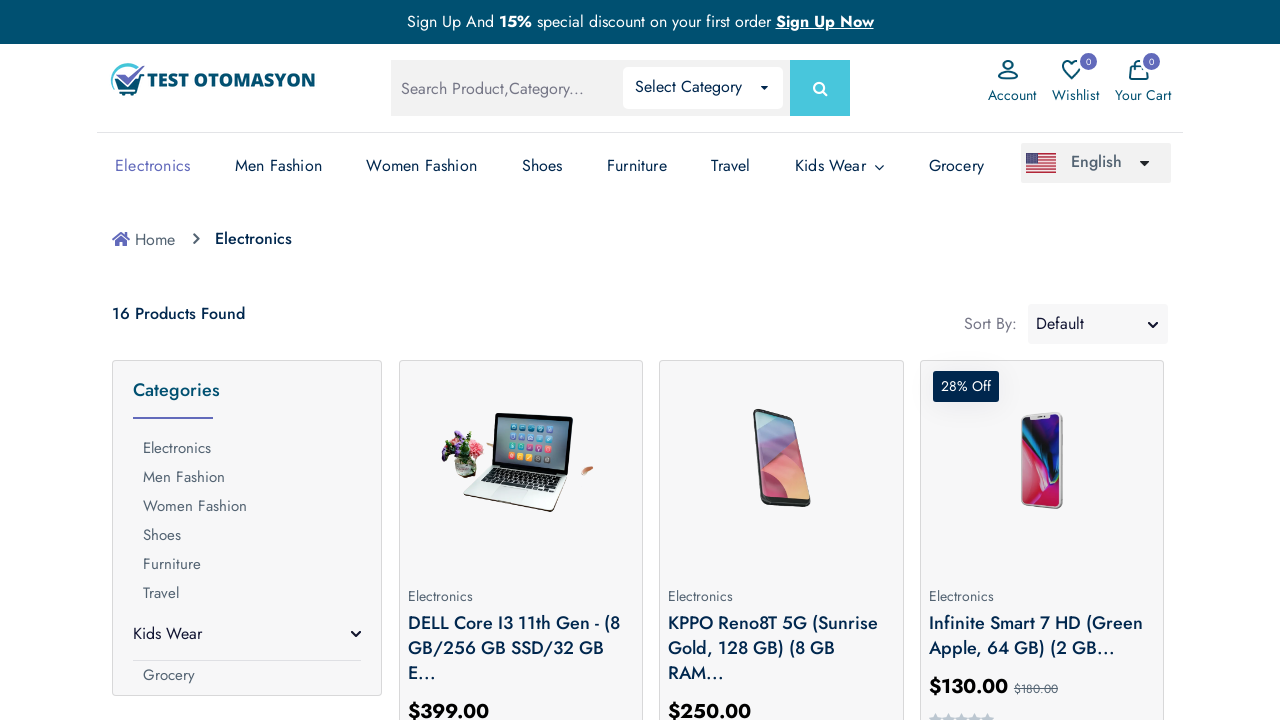

Opened new tab (third page)
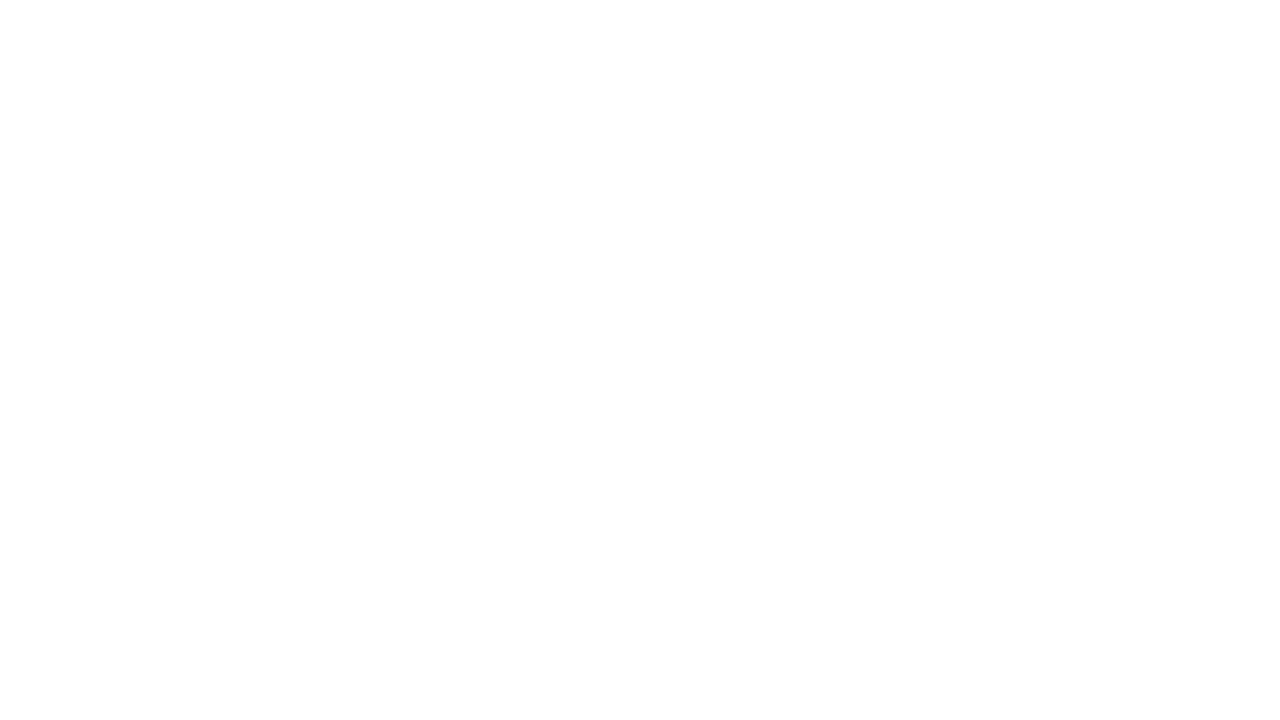

Navigated third tab to bestbuy.com
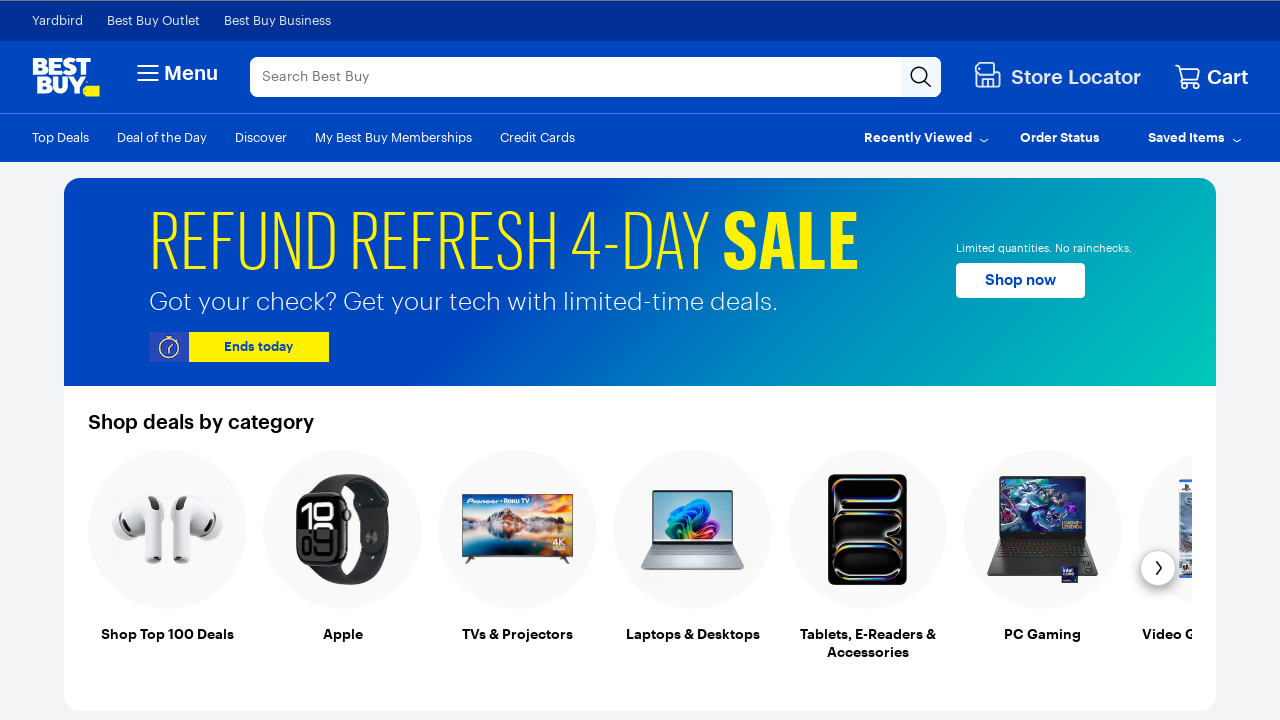

Printed Best Buy page URL and title
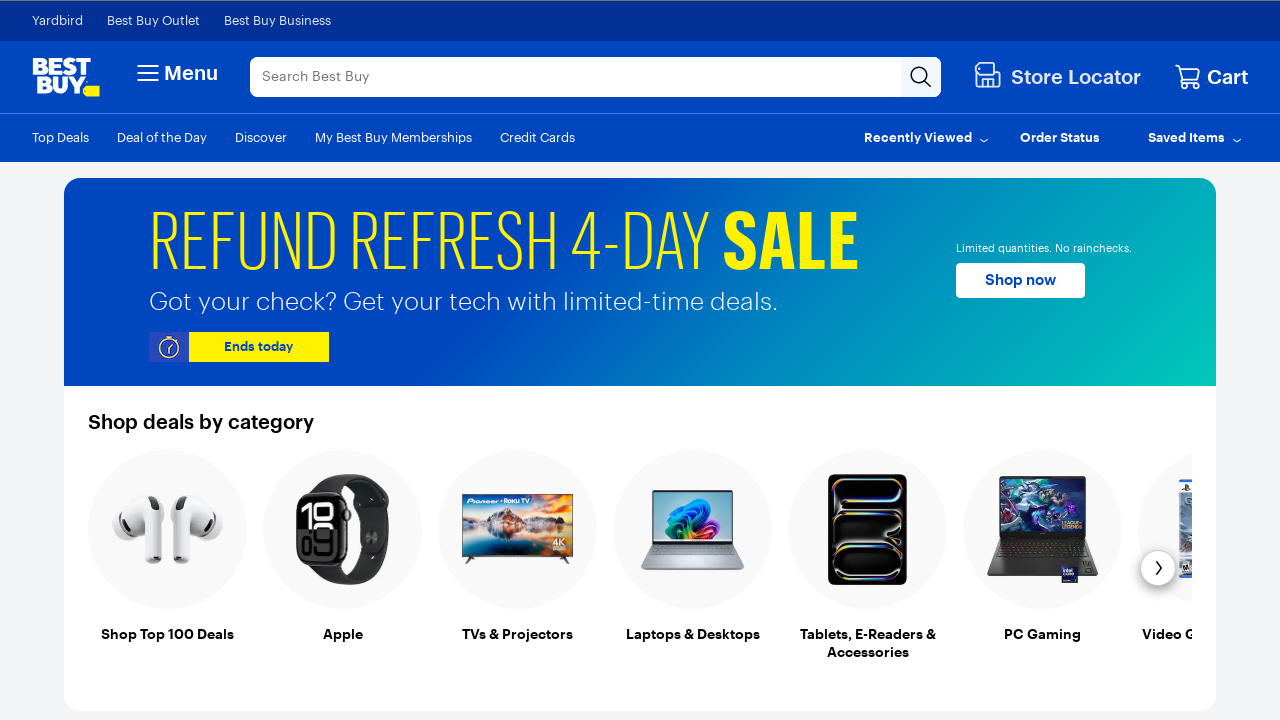

Switched to first tab (testotomasyonu.com homepage)
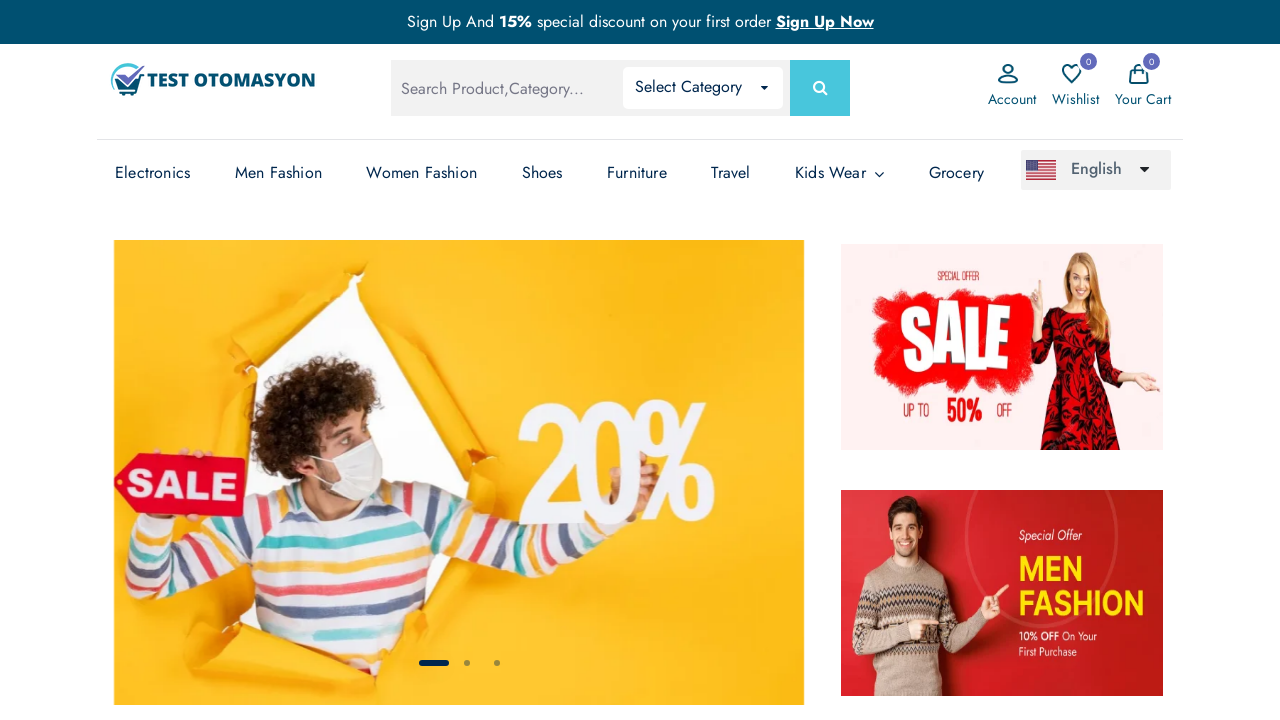

Printed title of first tab after bringing it to front
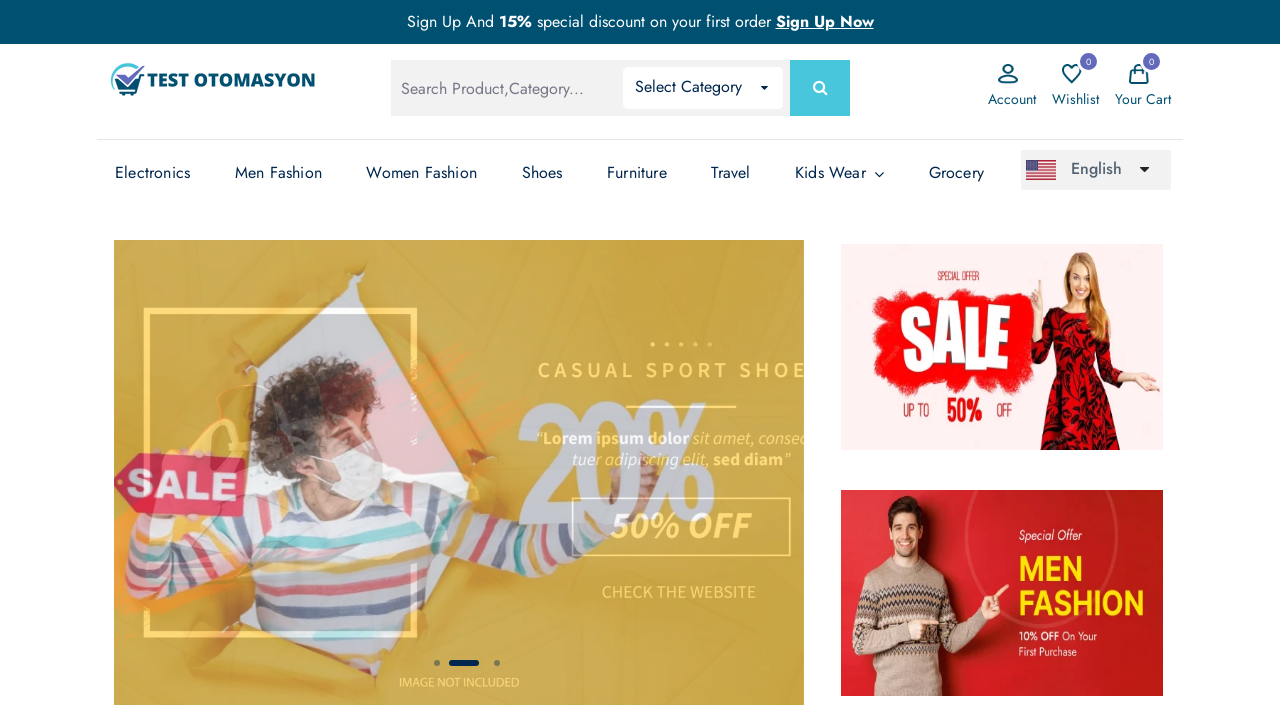

Switched to second tab (Electronics page)
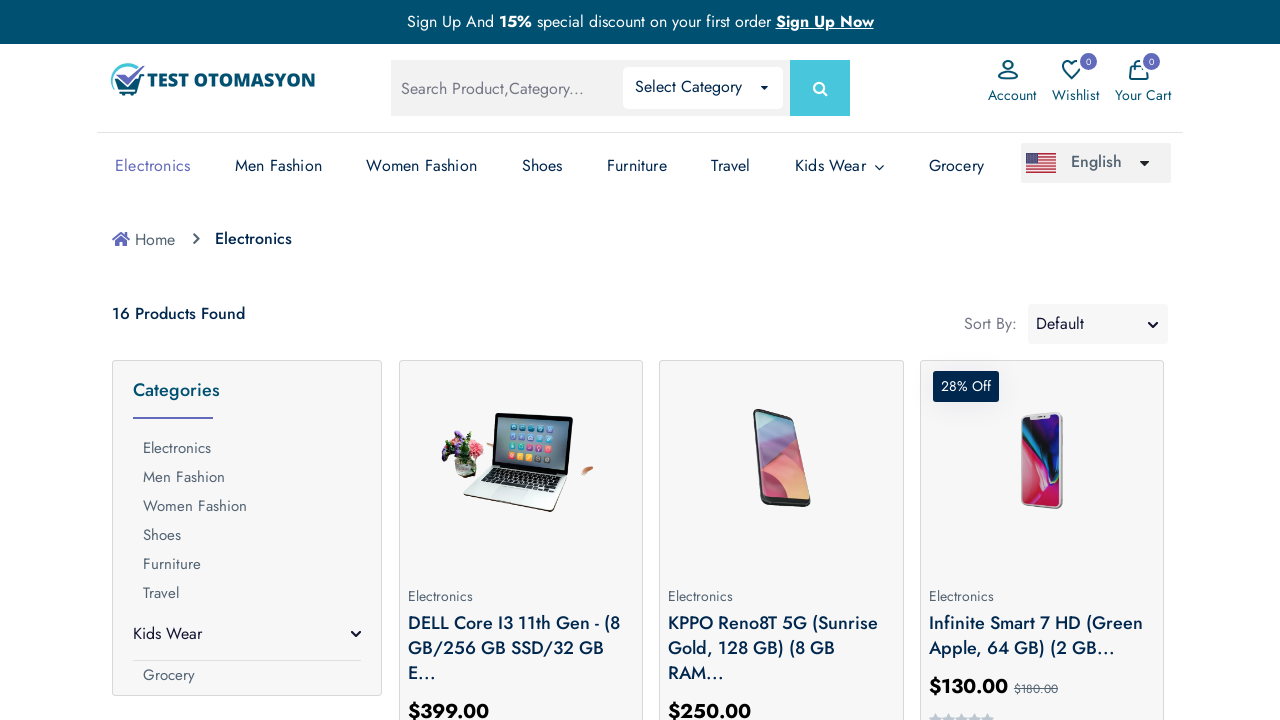

Printed URL of Electronics page after bringing it to front
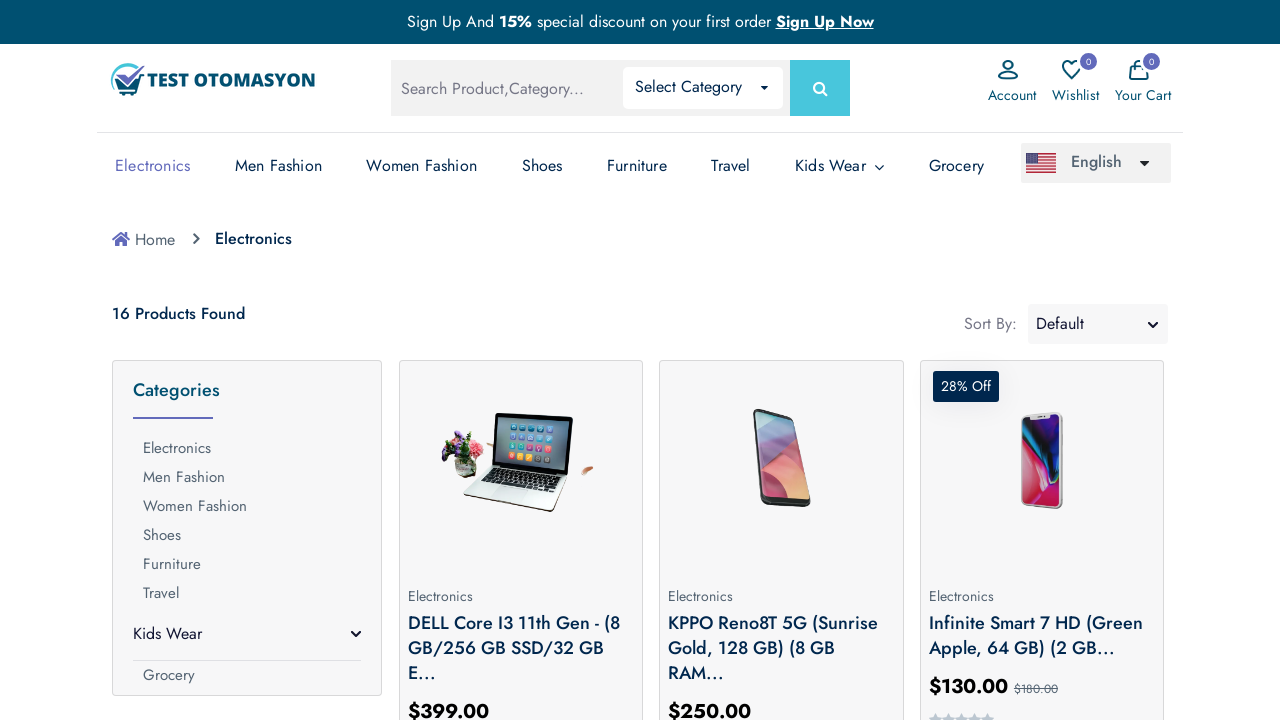

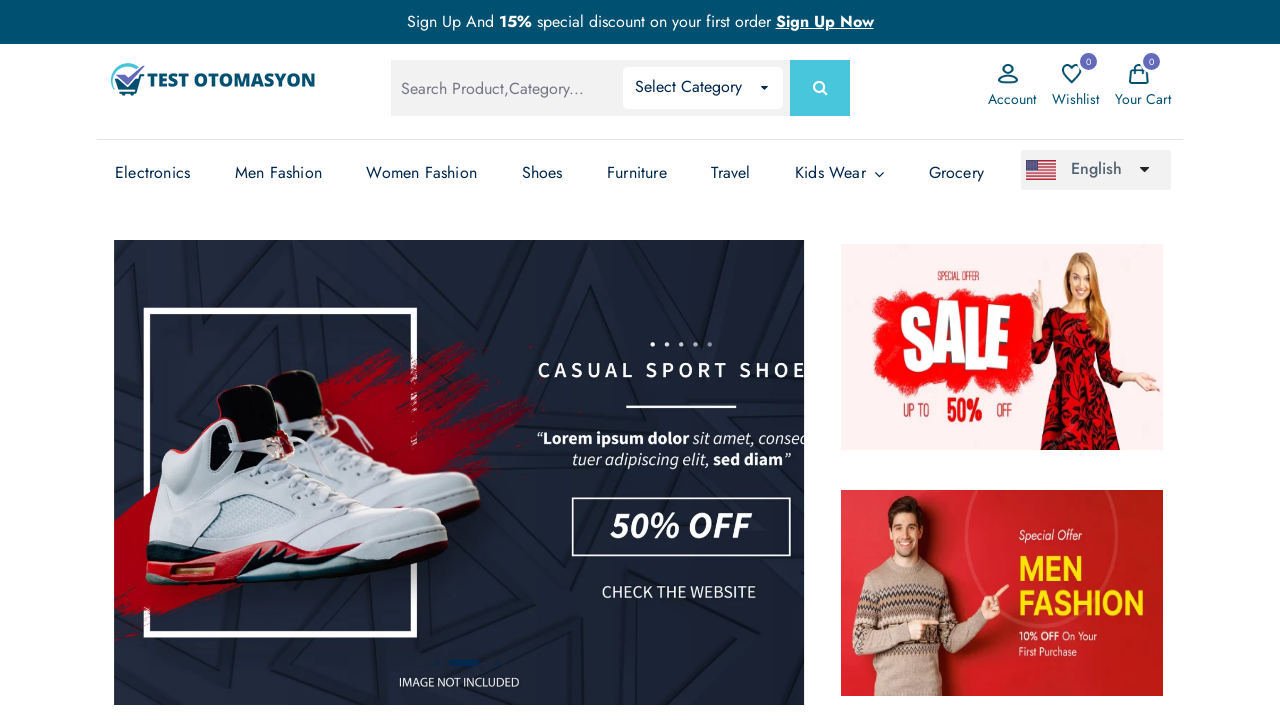